Tests the click and hold mouse action by navigating to the Mouse Actions section, selecting Click & Hold option, and performing a click and hold action on a circle element.

Starting URL: https://demoapps.qspiders.com/ui?scenario=1

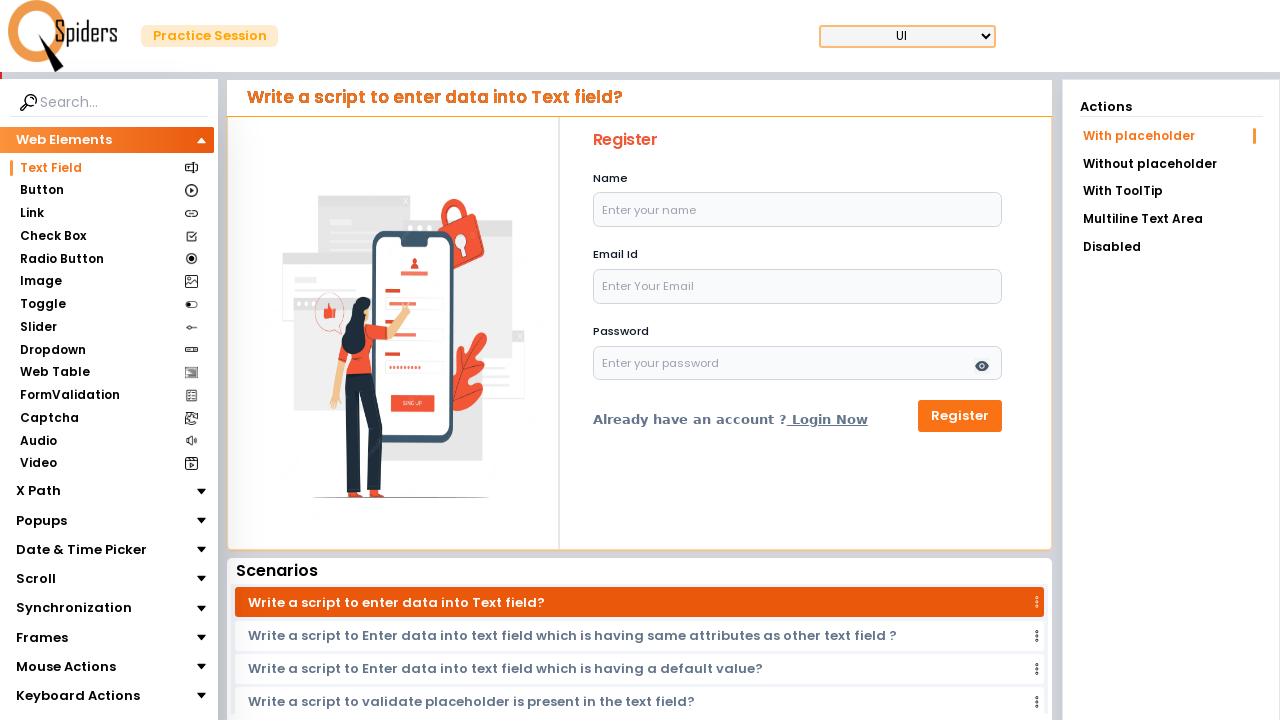

Clicked on Mouse Actions section at (66, 667) on xpath=//section[text()='Mouse Actions']
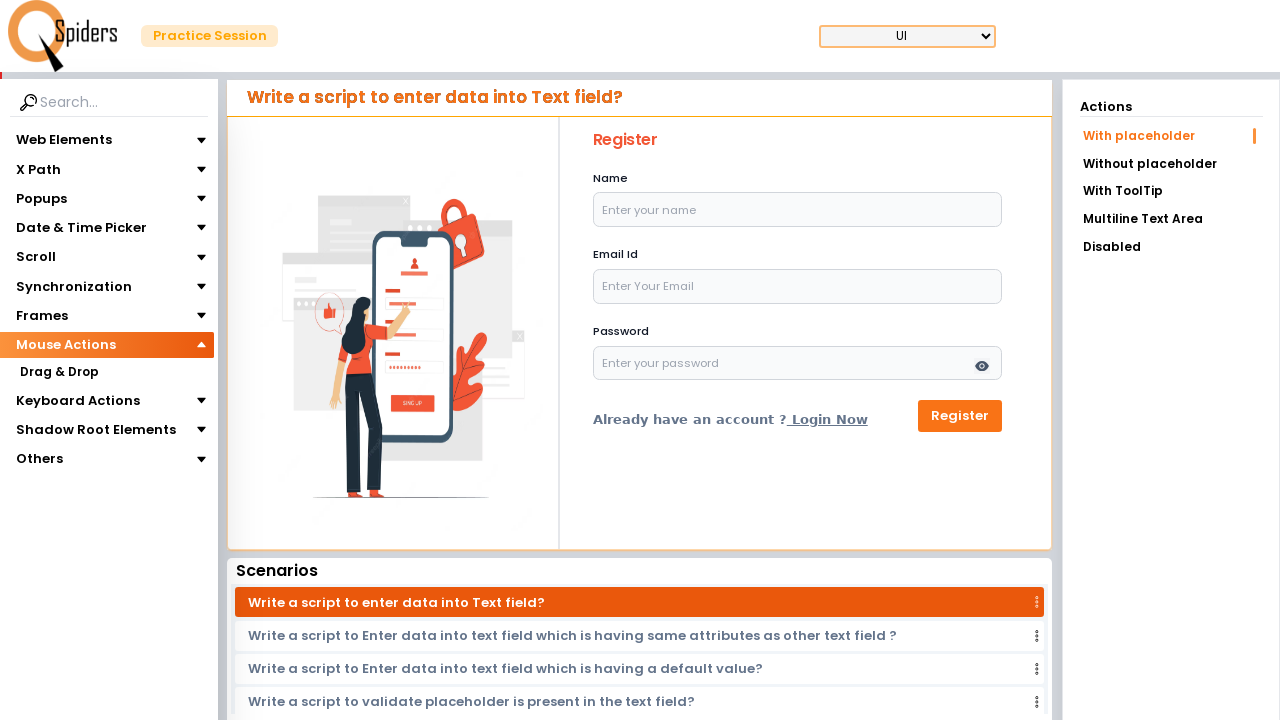

Clicked on Click & Hold option at (58, 418) on xpath=//section[text()='Click & Hold']
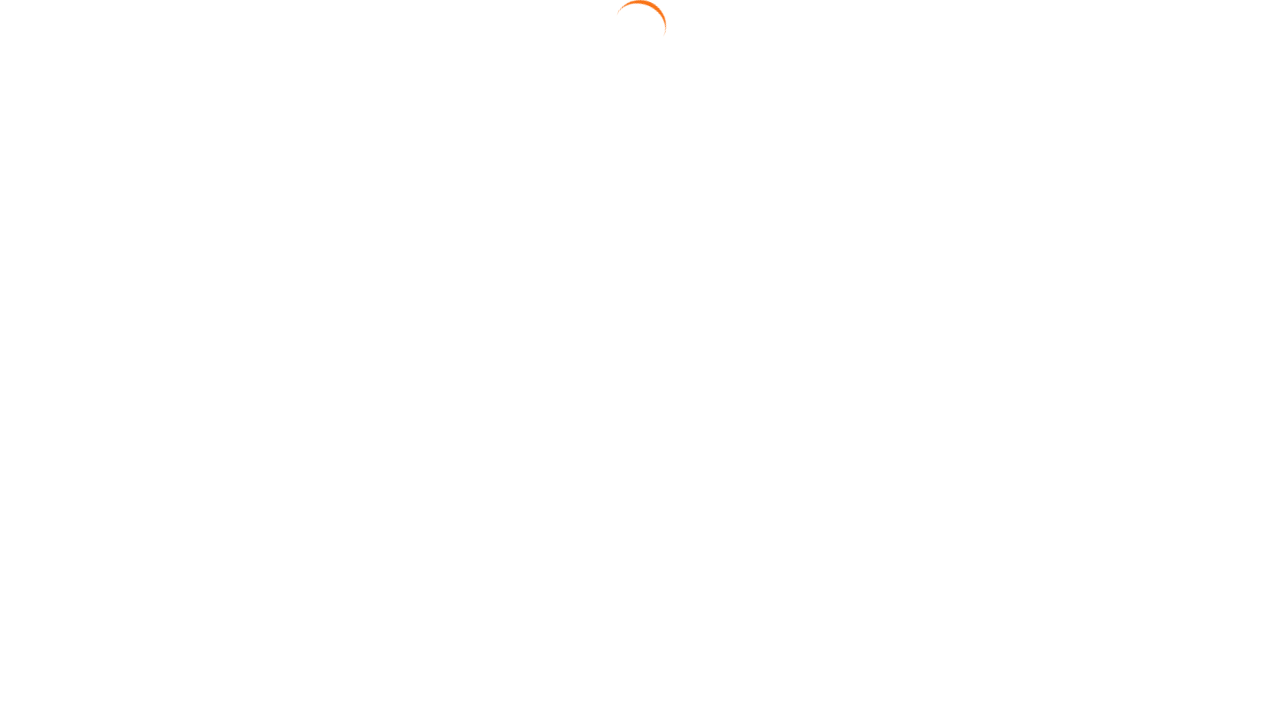

Performed click and hold action on circle element for 5 seconds at (644, 323) on xpath=//div[@id='circle']
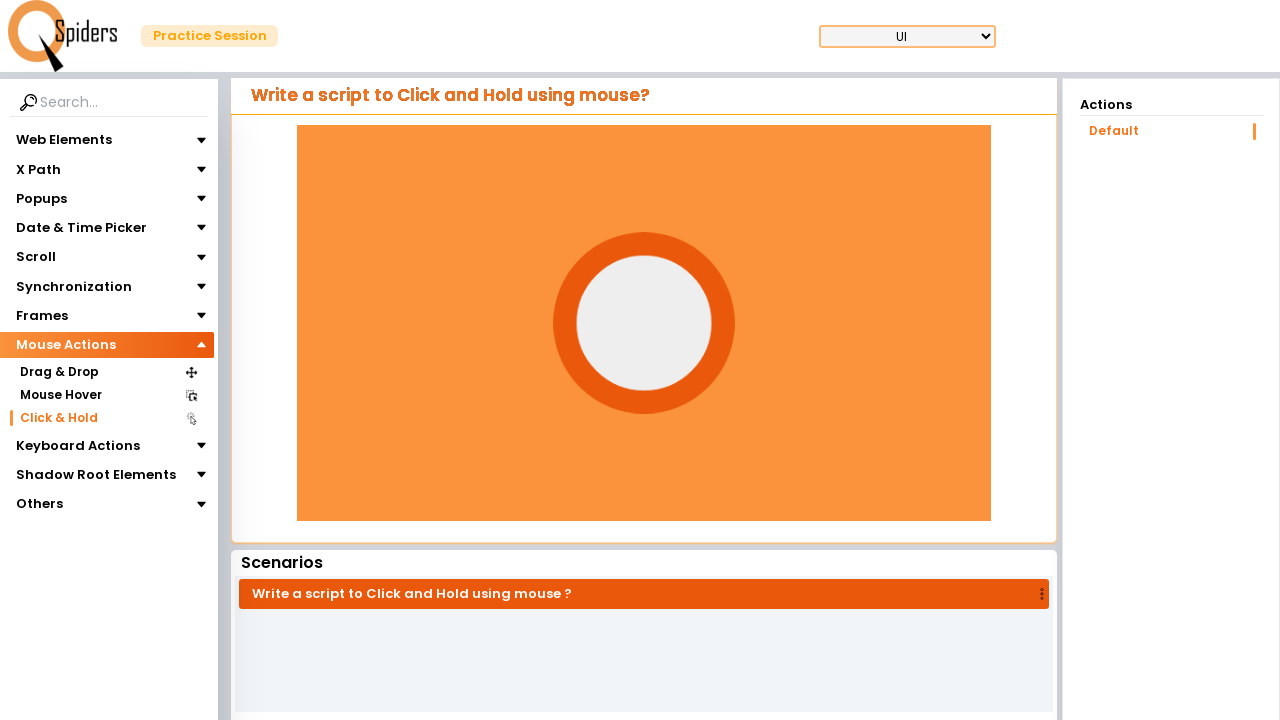

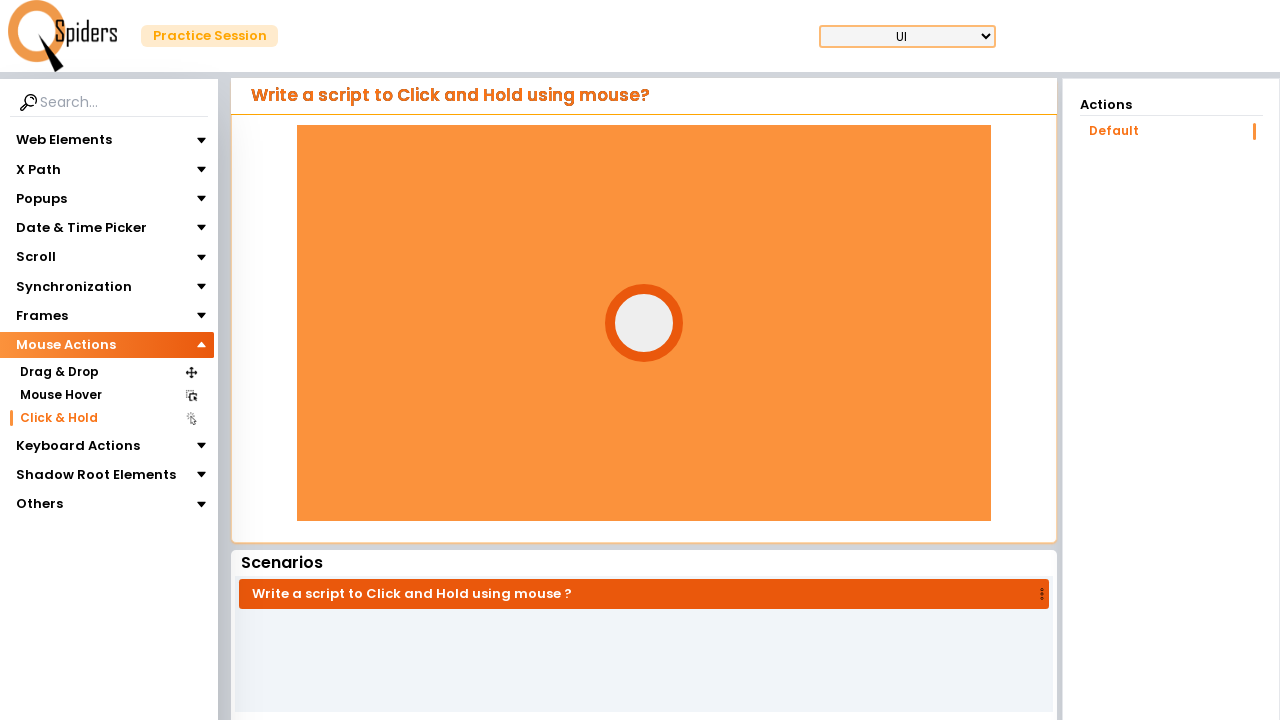